Tests a medical GFR (glomerular filtration rate) calculator by selecting options for sex and race, entering patient data (age, creatinine, mass, height), clicking calculate, and verifying the results for different calculation methods (MDRD, CKD-EPI, CGE, Schwartz).

Starting URL: https://bymed.top/calc/%D1%81%D0%BA%D1%84-2148

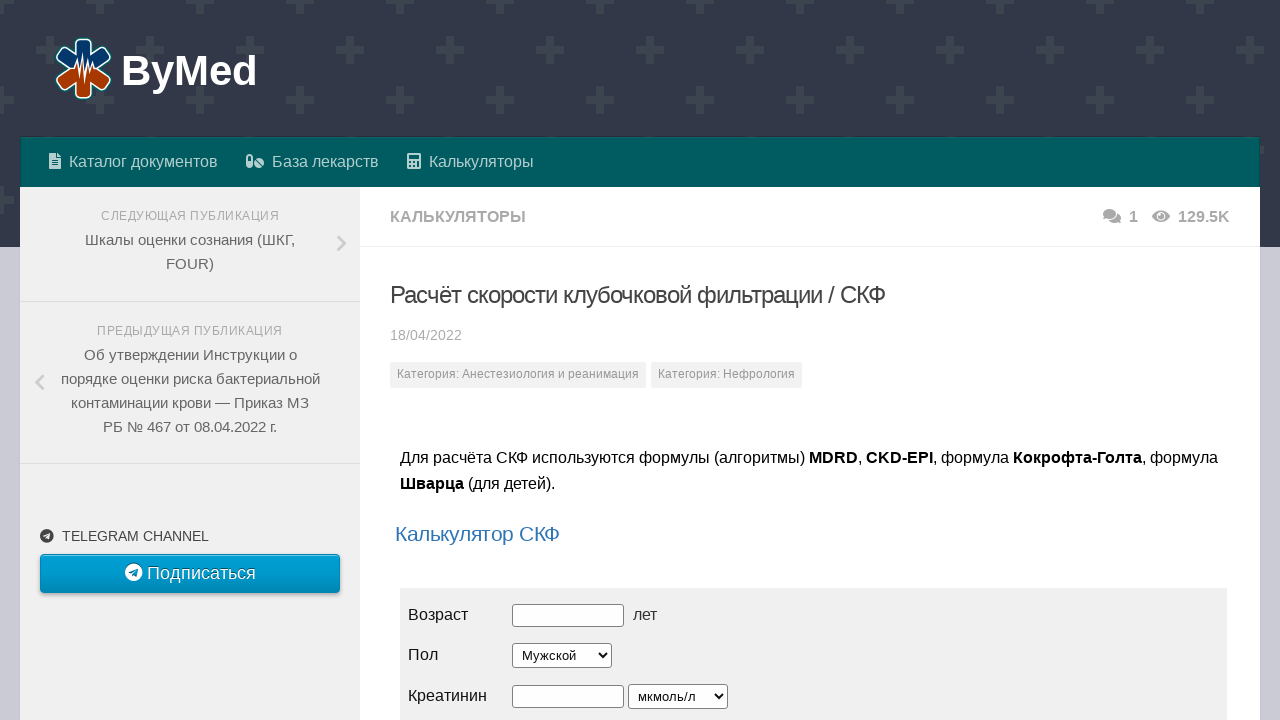

Waited for page to load
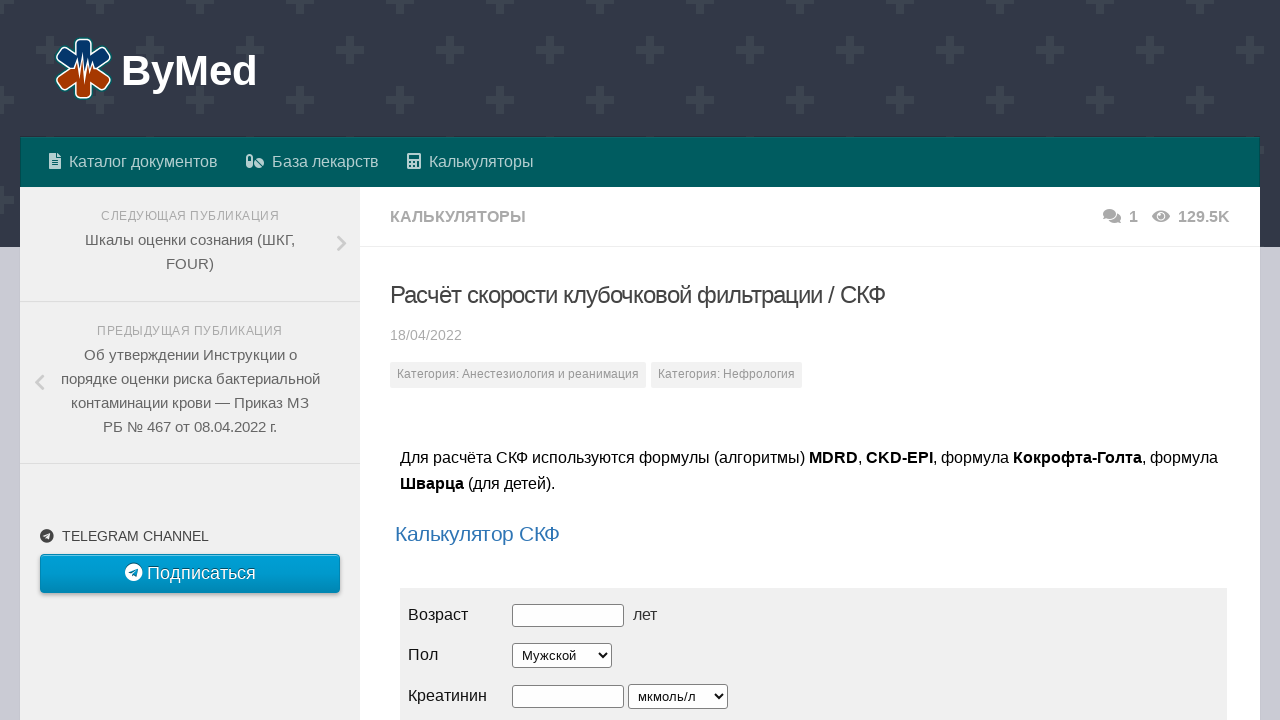

Switched to iframe (index 1)
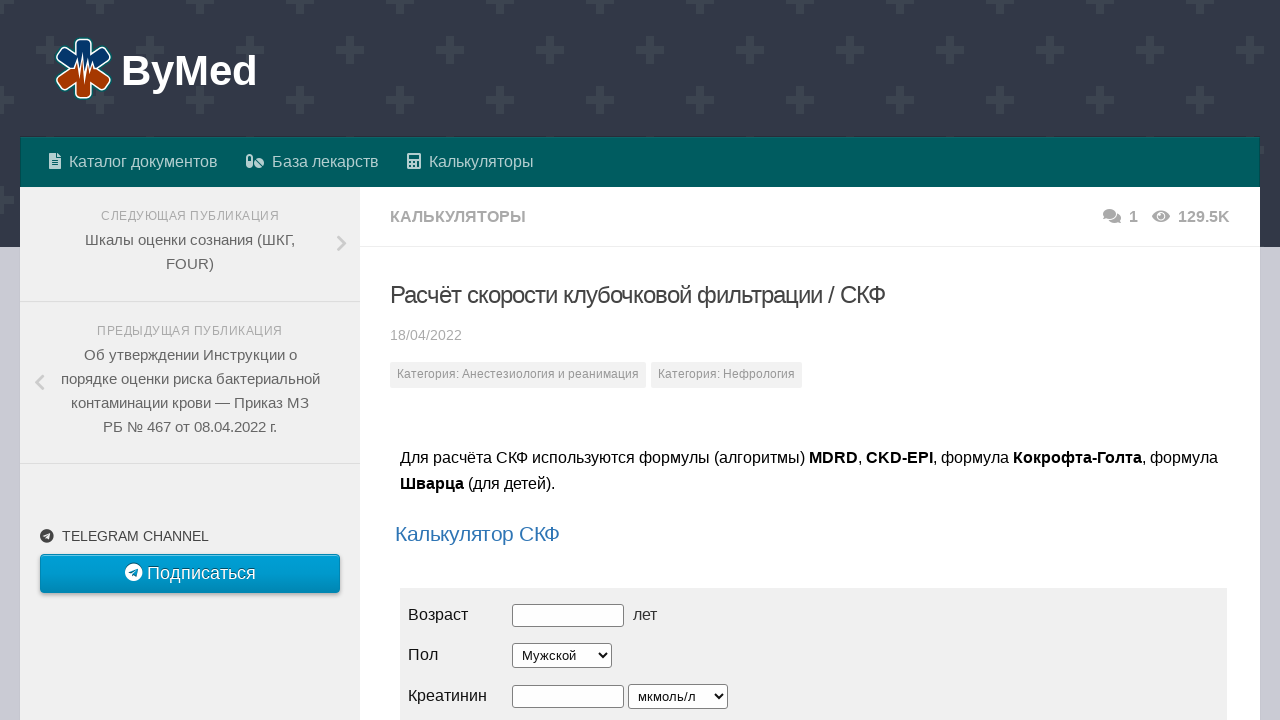

Selected sex dropdown by index 1
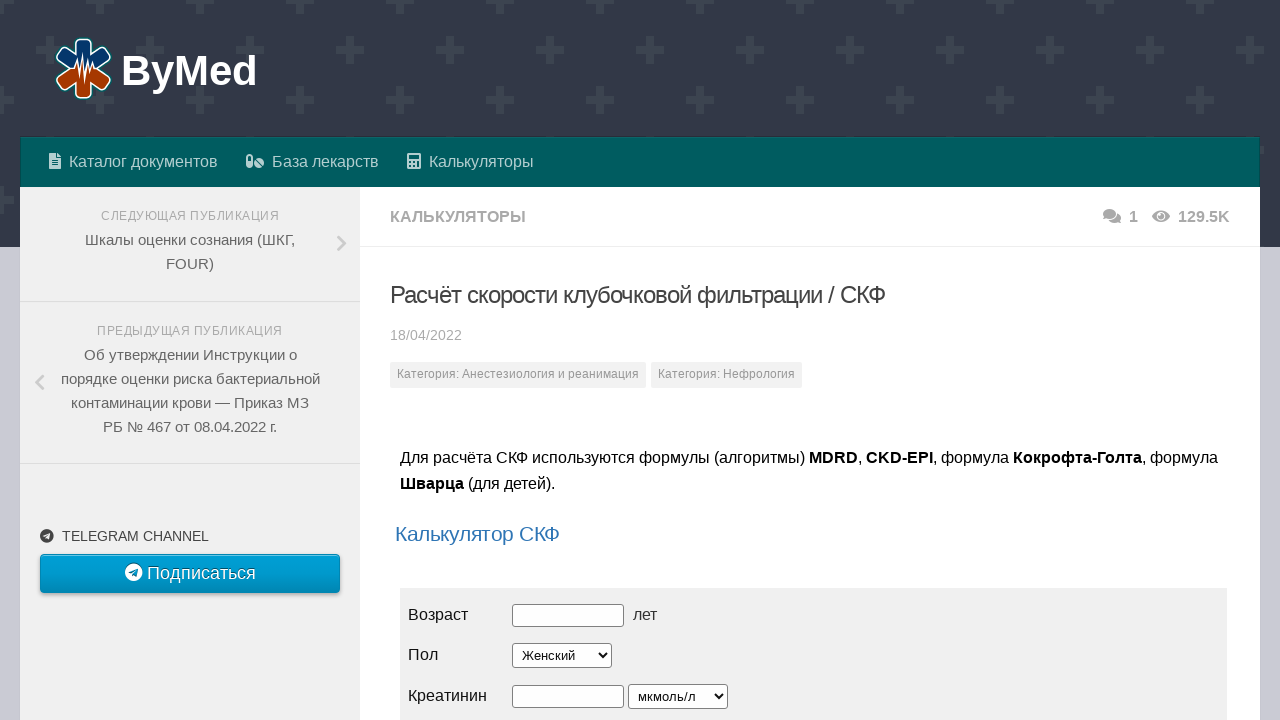

Waited for UI update after sex selection
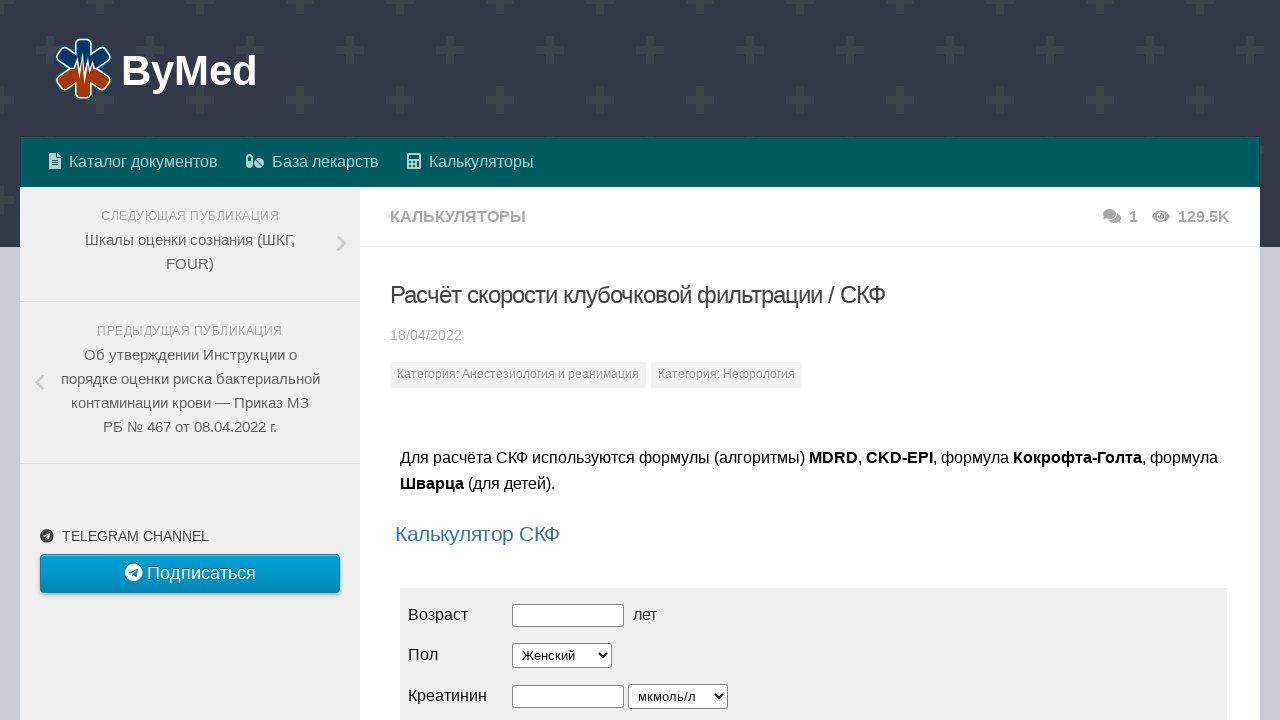

Selected male (M) from sex dropdown
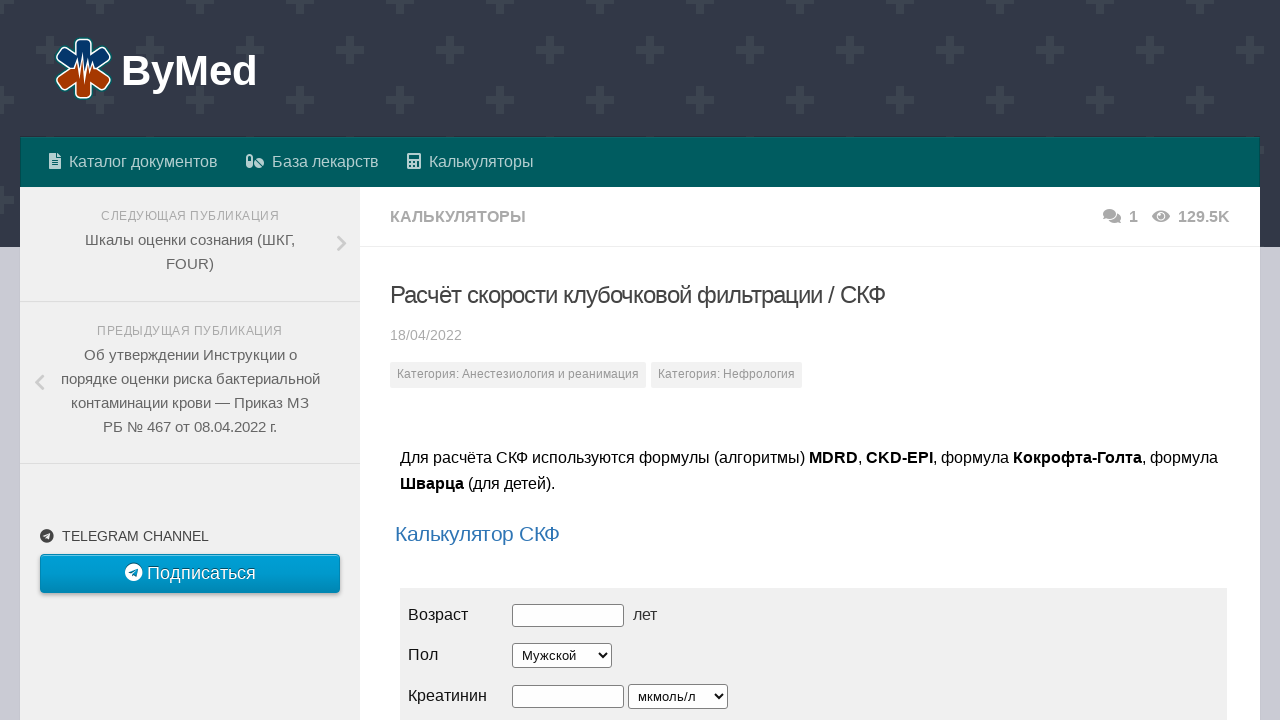

Waited for sex selection to take effect
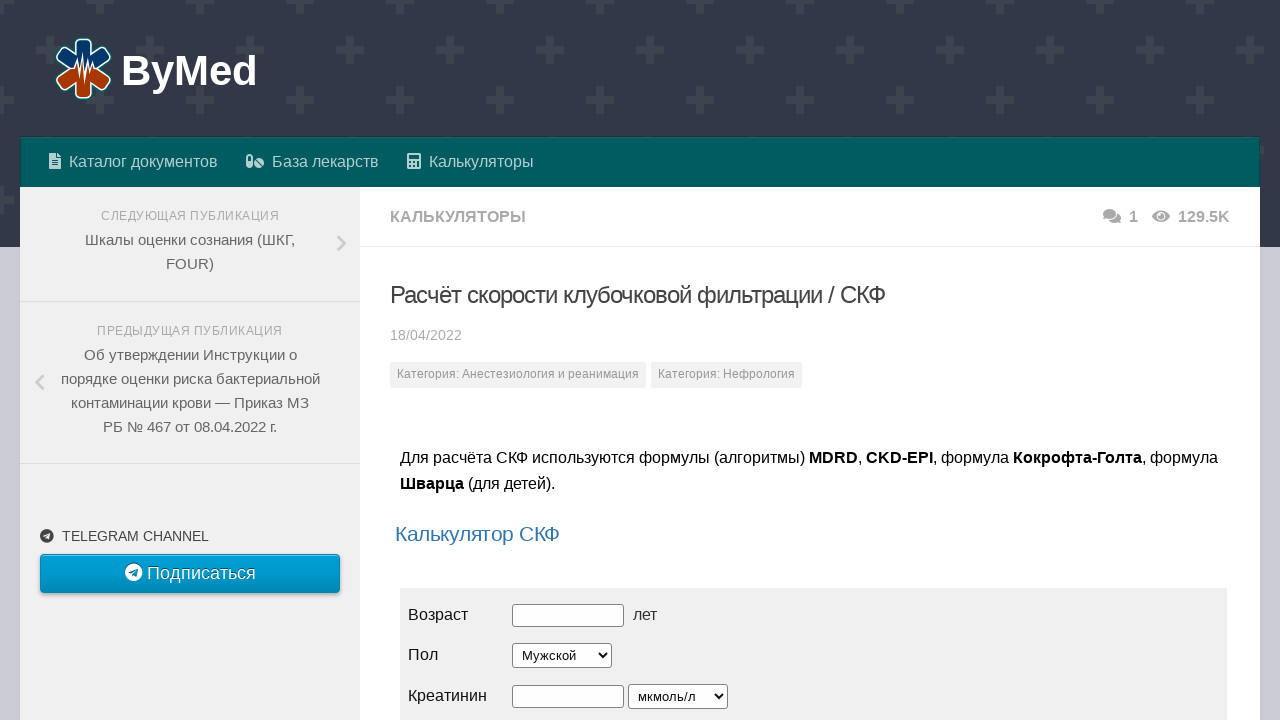

Selected creatinine unit (мг/дл)
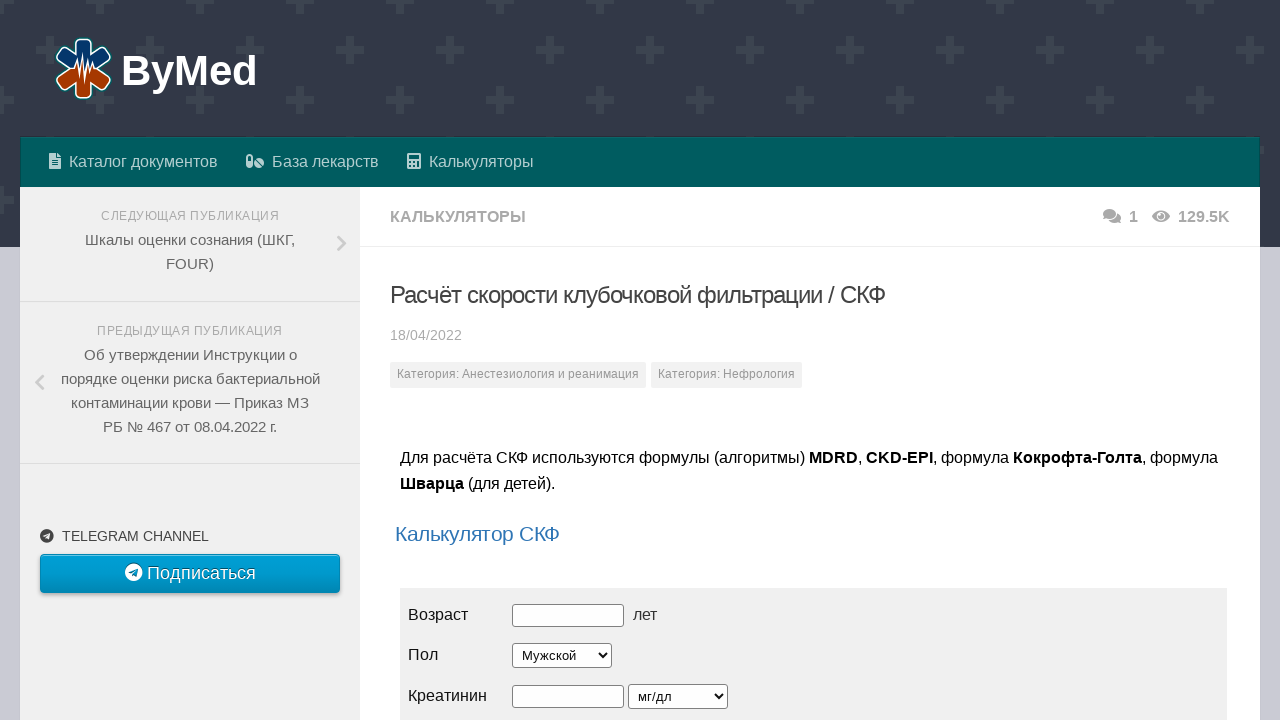

Waited for creatinine unit selection
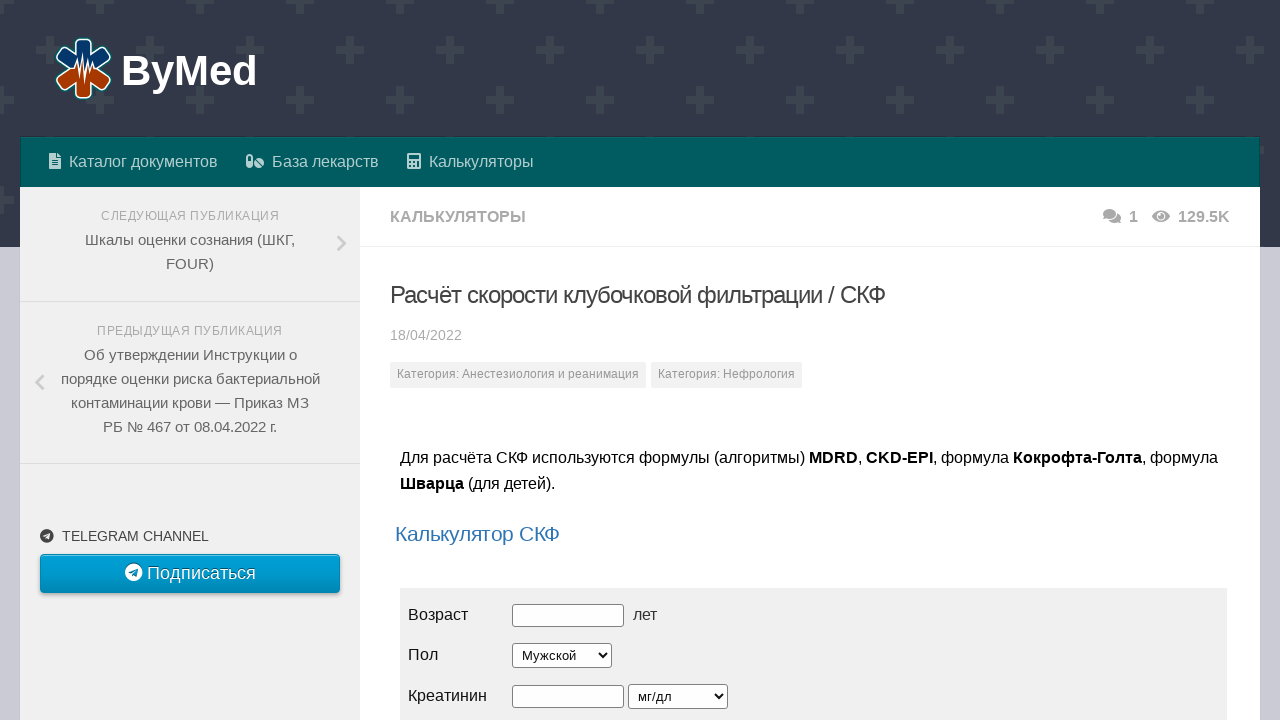

Selected race (N) from race dropdown
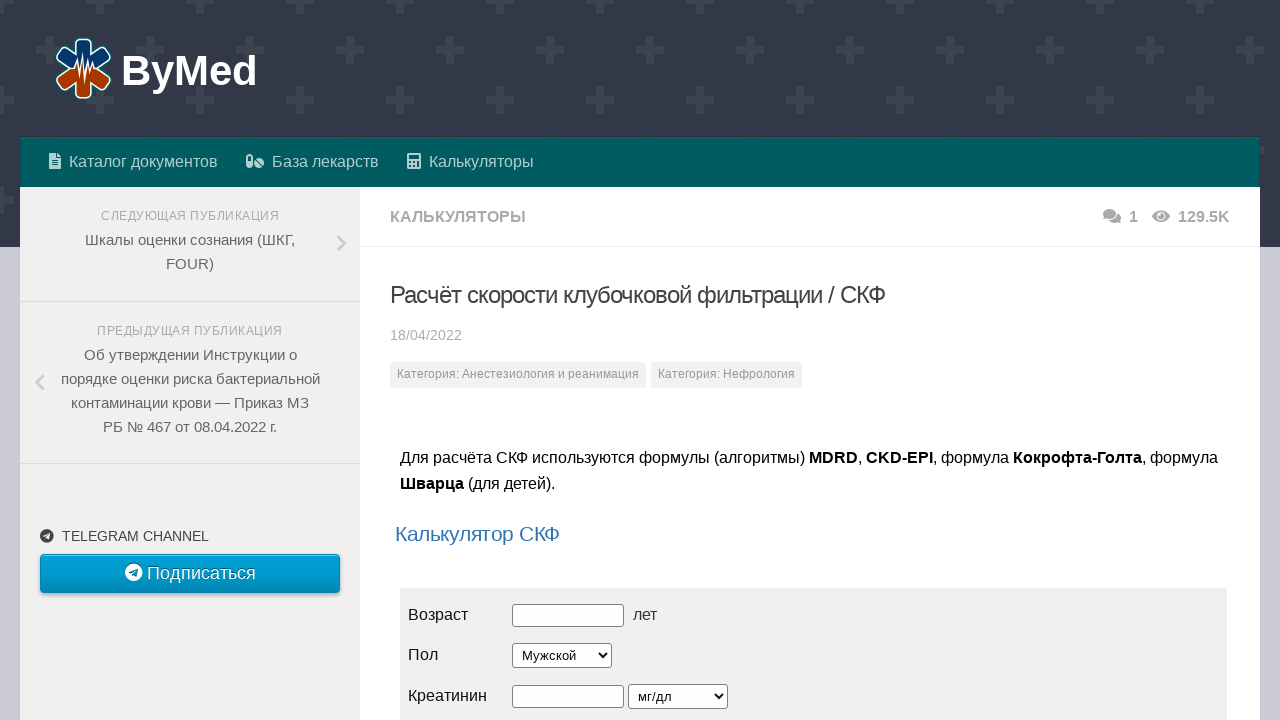

Waited for race selection to take effect
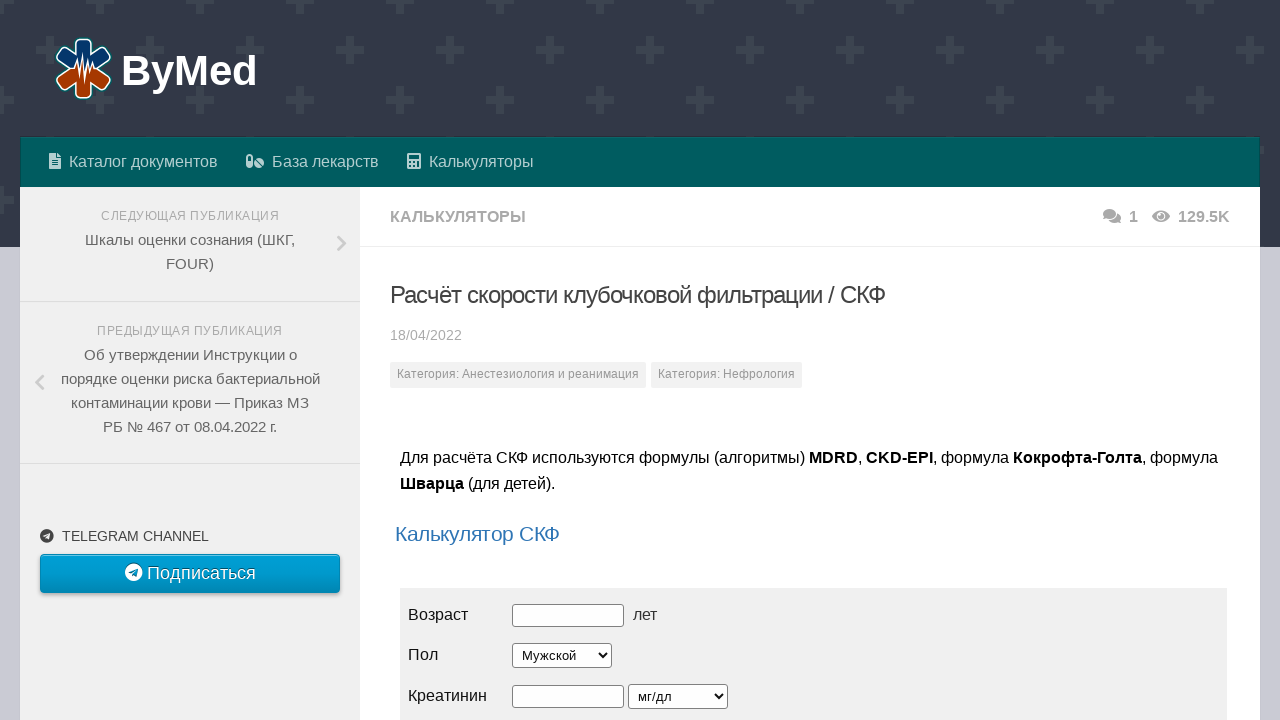

Entered age value: 21 on #age
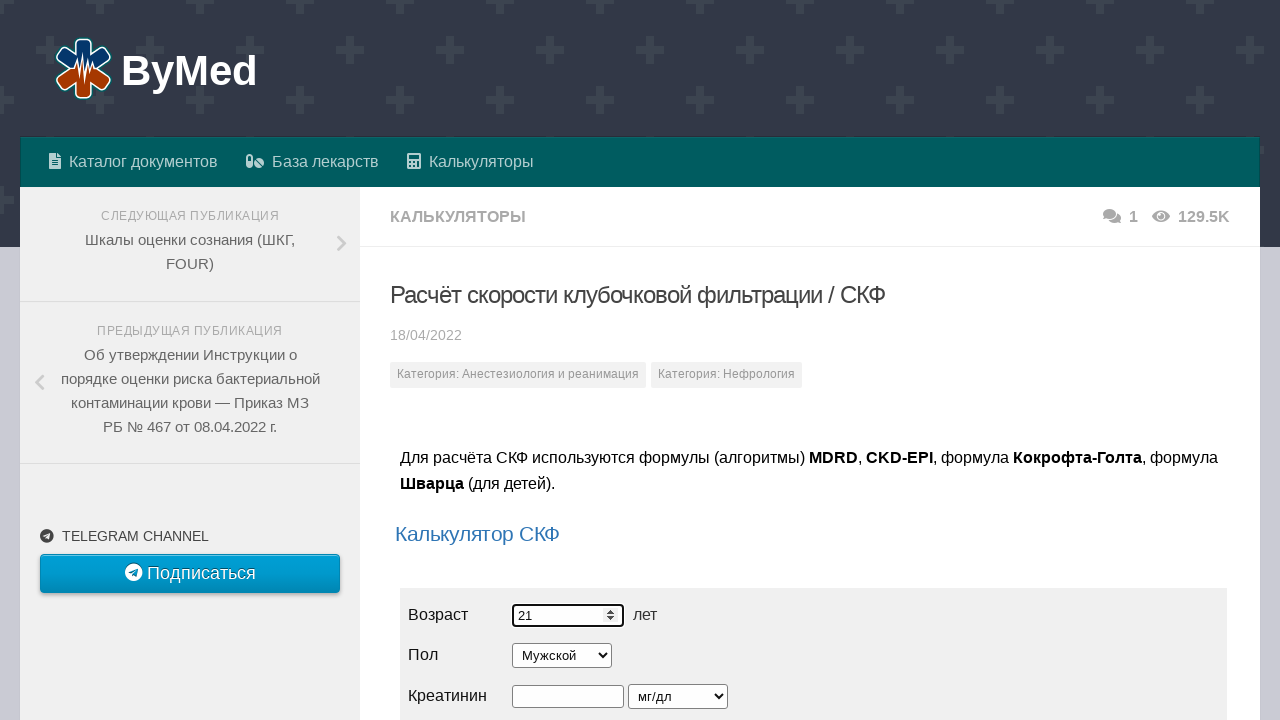

Waited after entering age
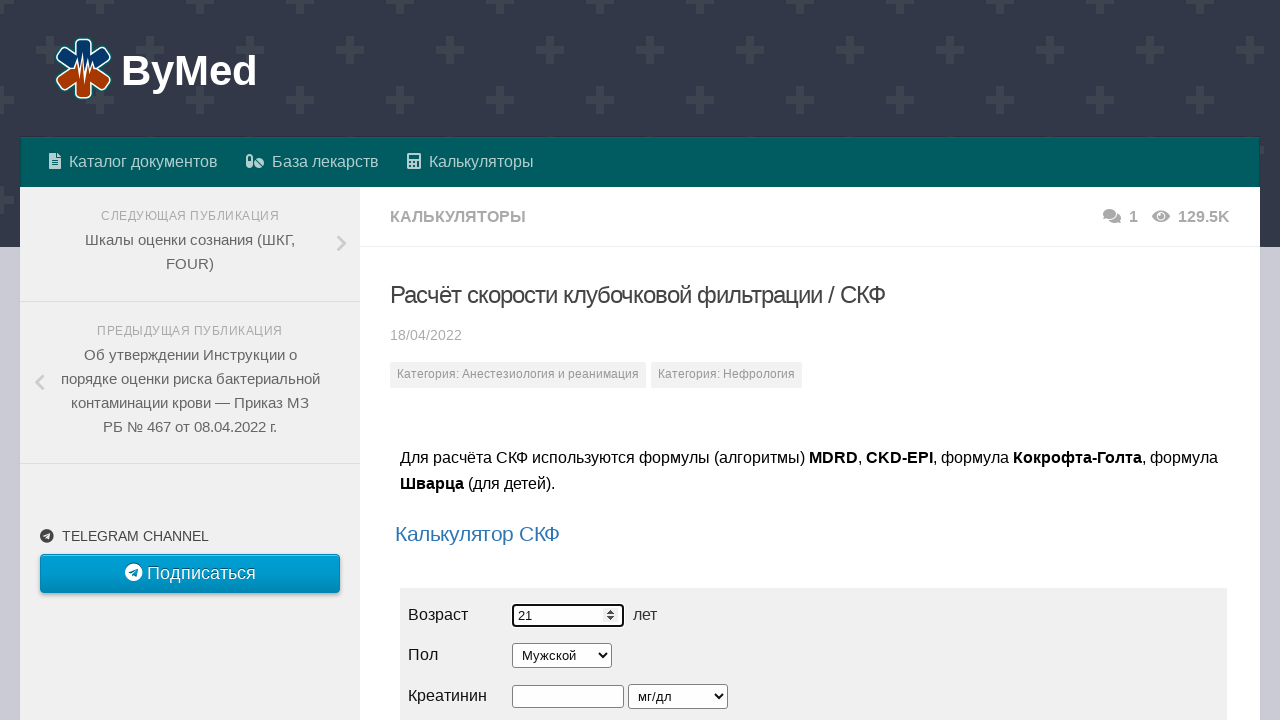

Entered creatinine value: 500 on input[name='cr']
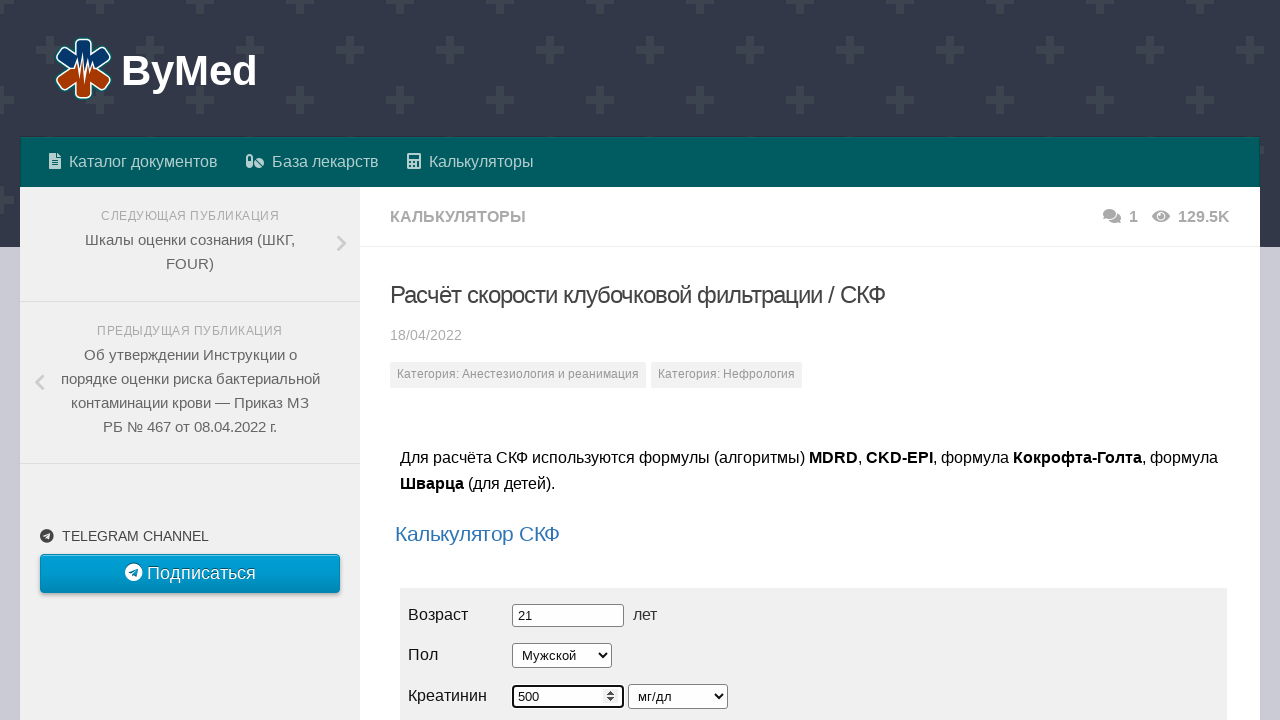

Waited after entering creatinine
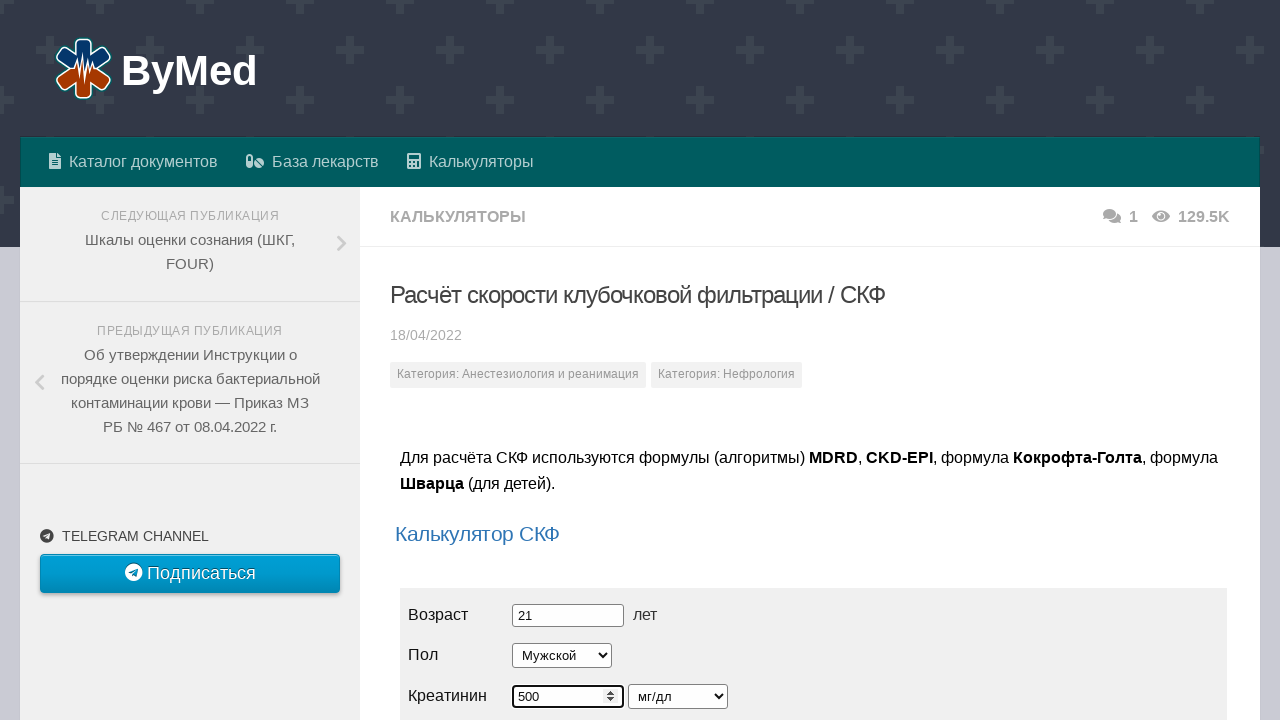

Entered mass value: 89 on input[name='mass']
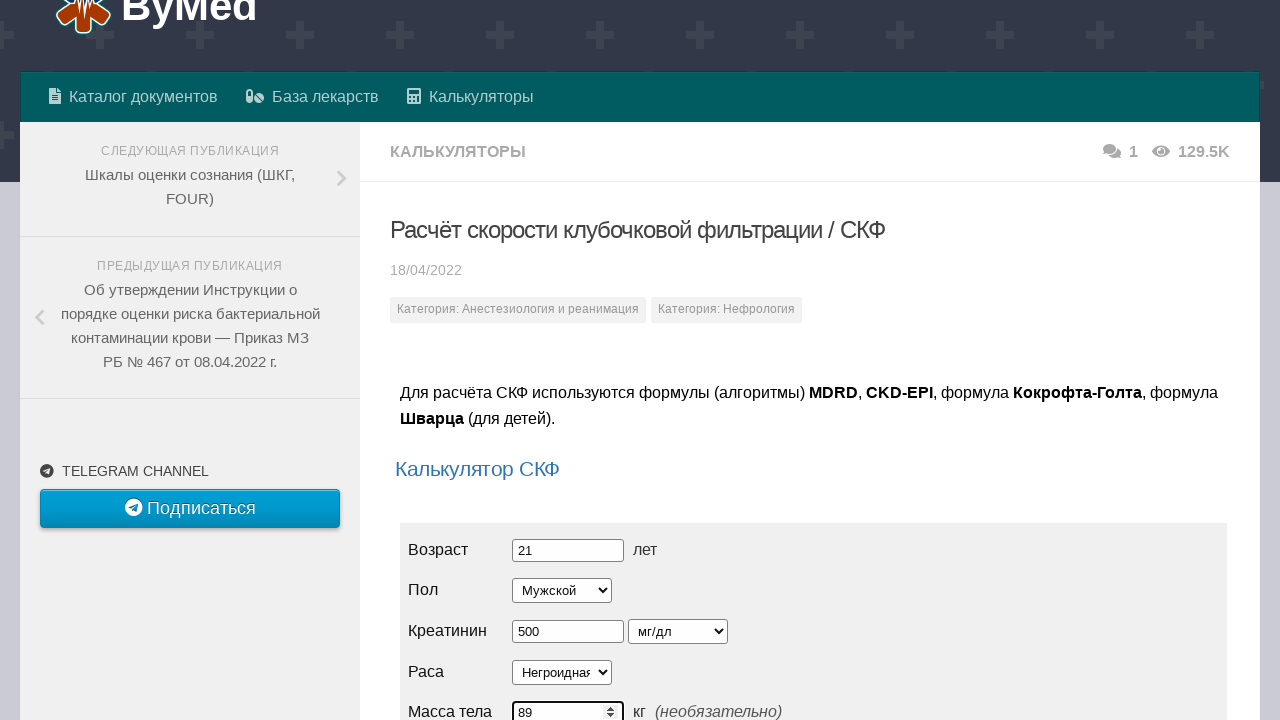

Waited after entering mass
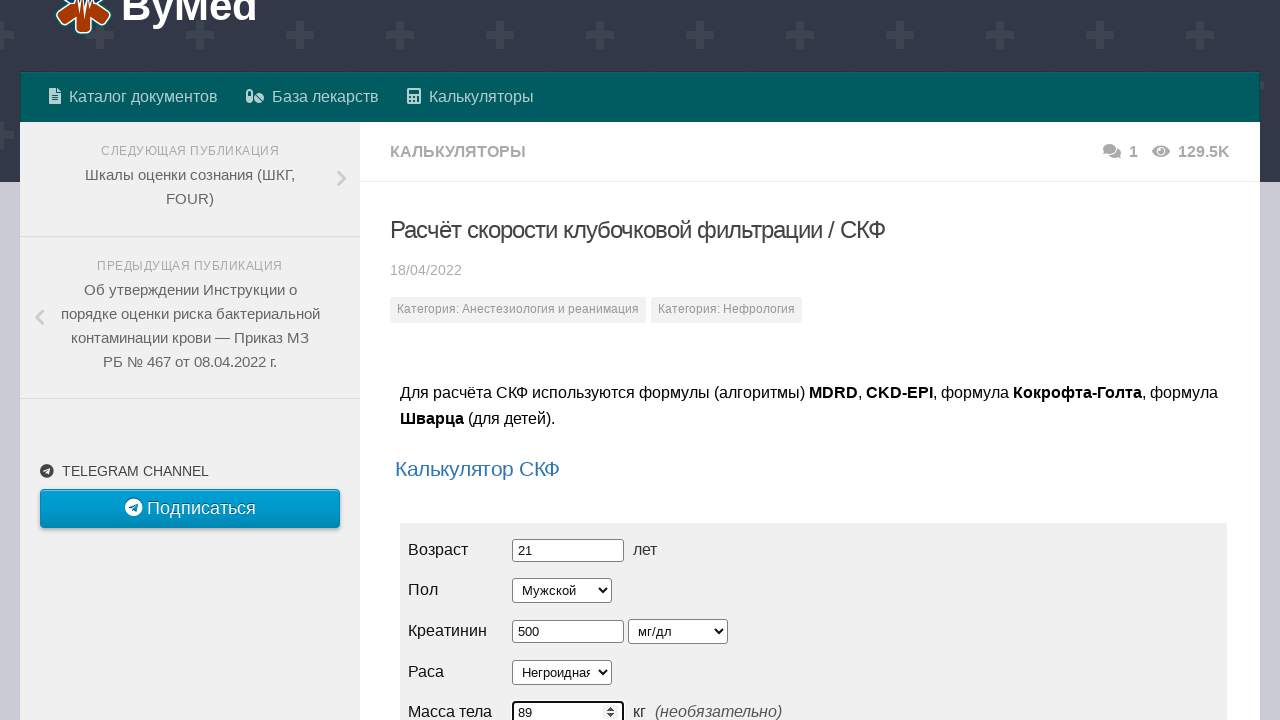

Entered height value: 189 on input[name='grow']
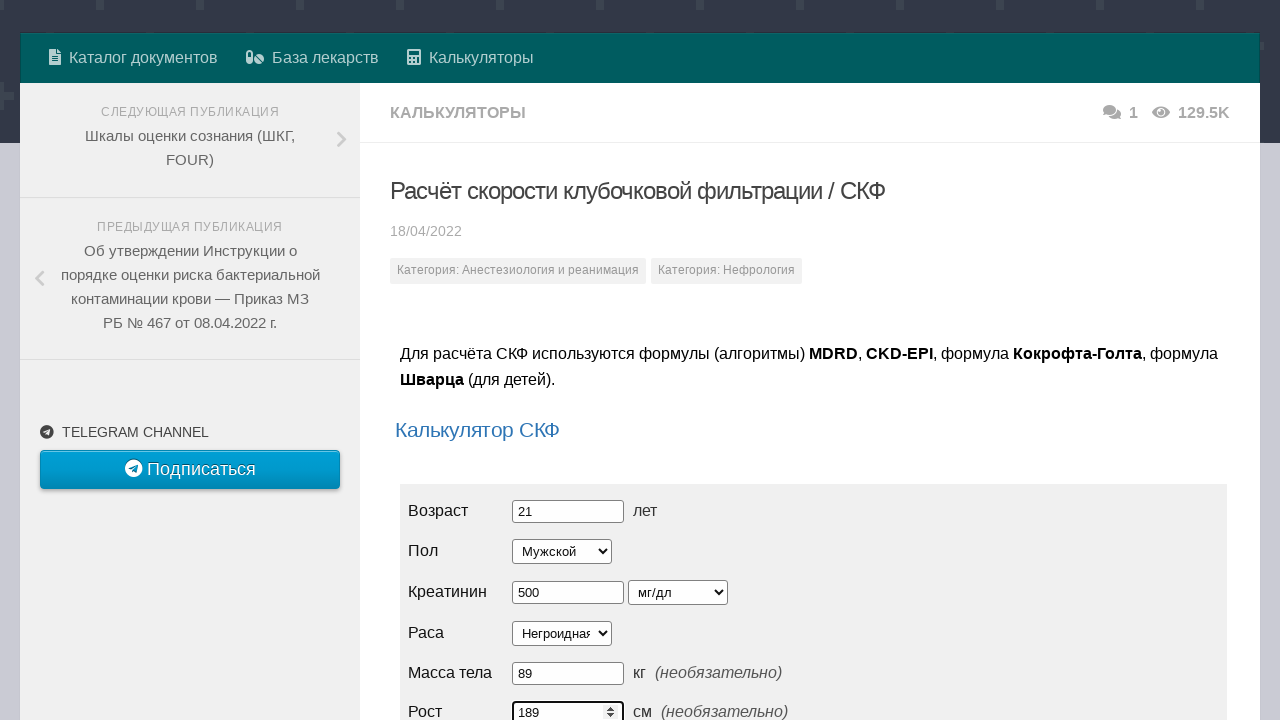

Waited after entering height
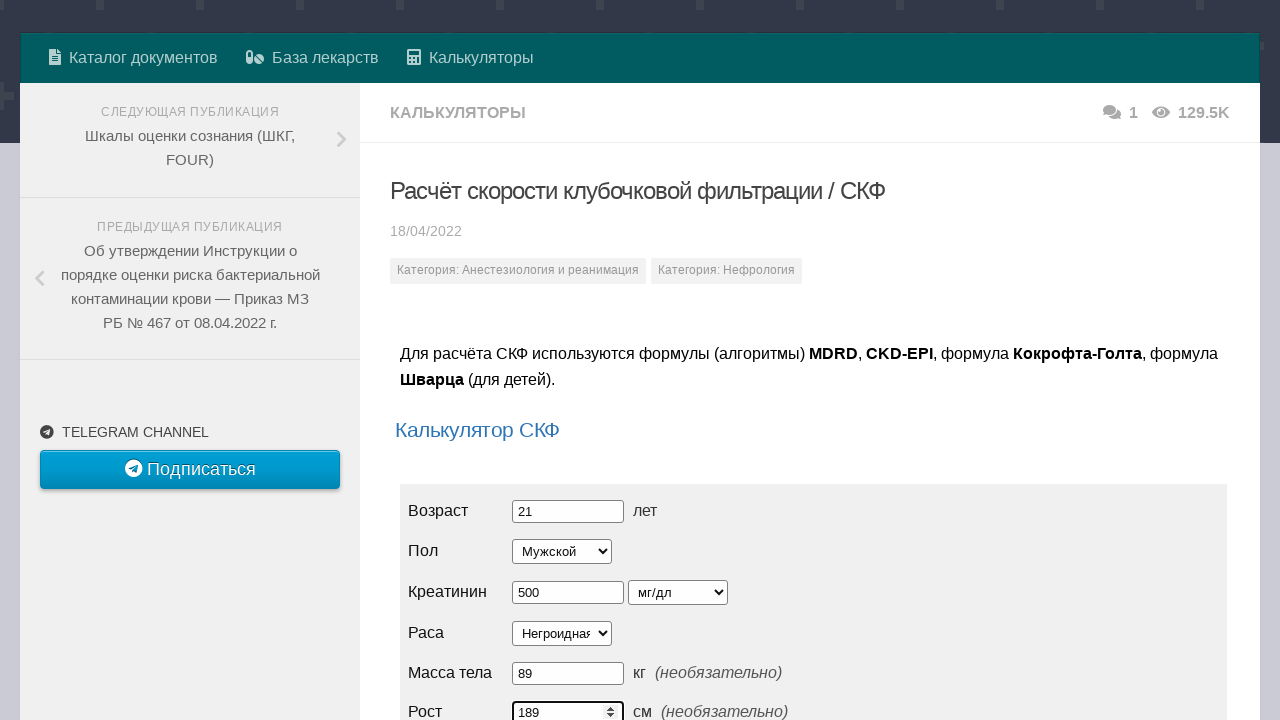

Clicked calculate button at (455, 361) on button:has-text('Рассчитать')
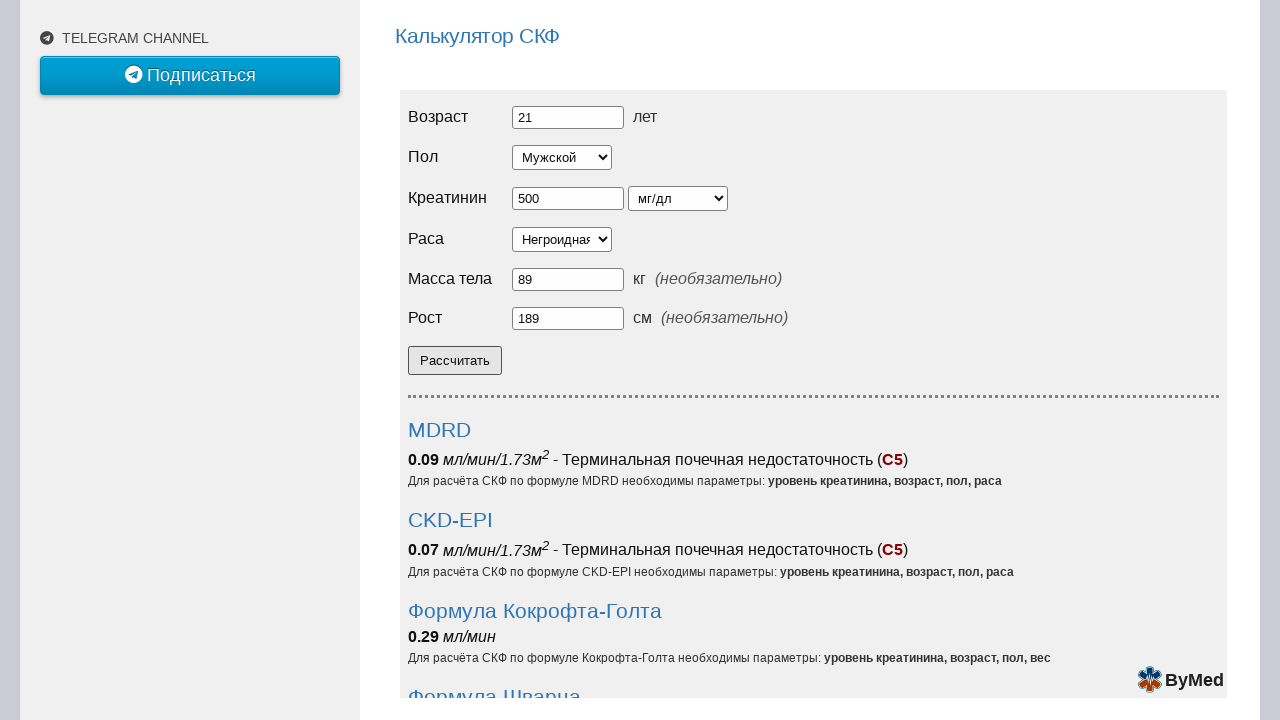

Waited for calculation results to load
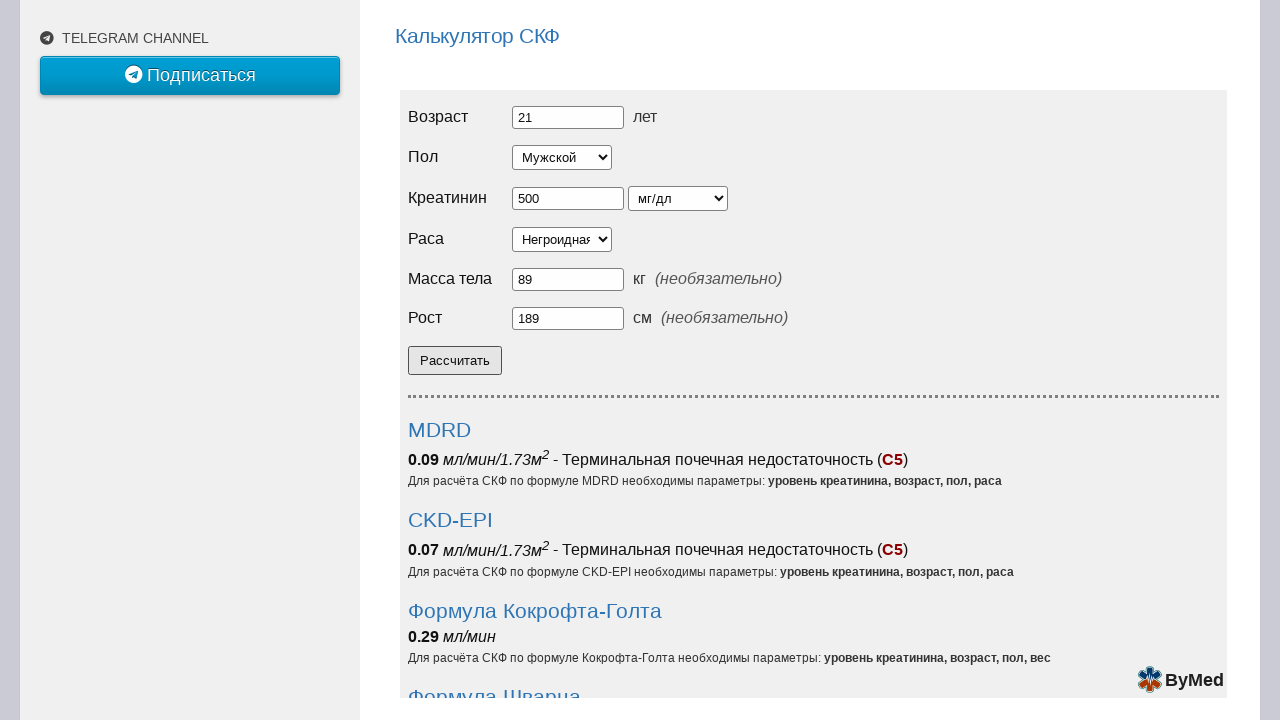

MDRD result element is visible
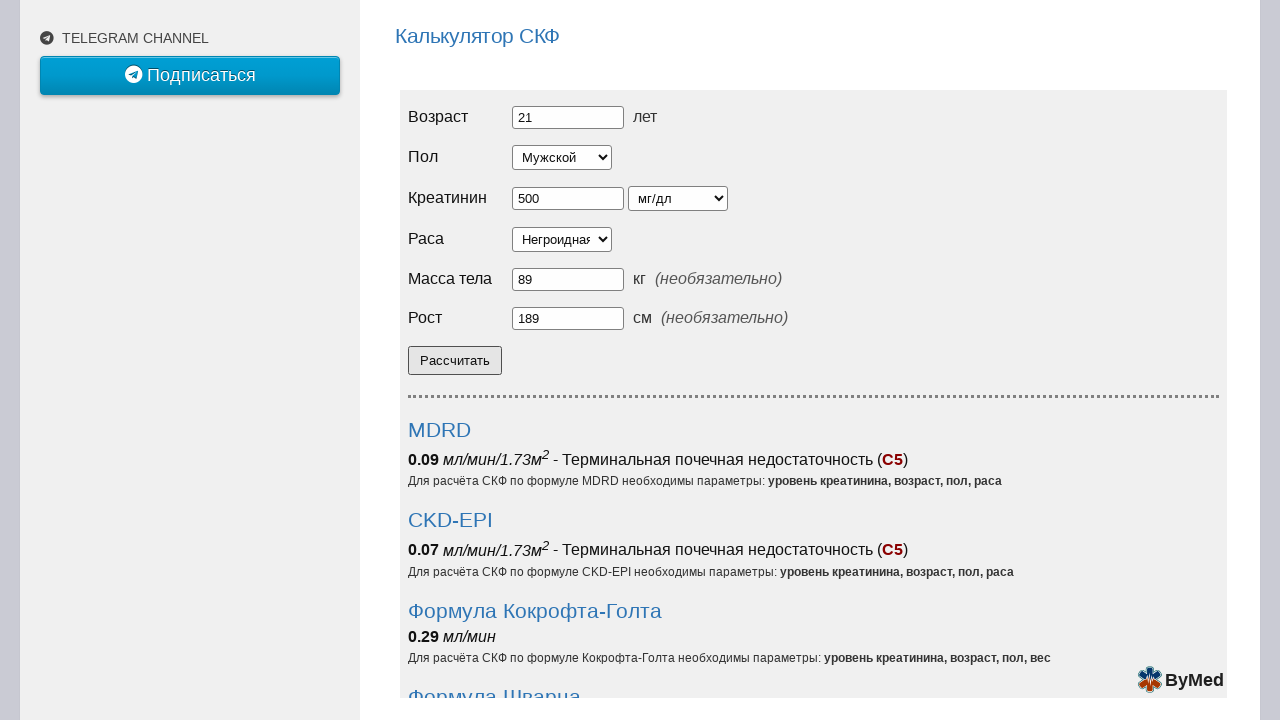

CKD-EPI result element is visible
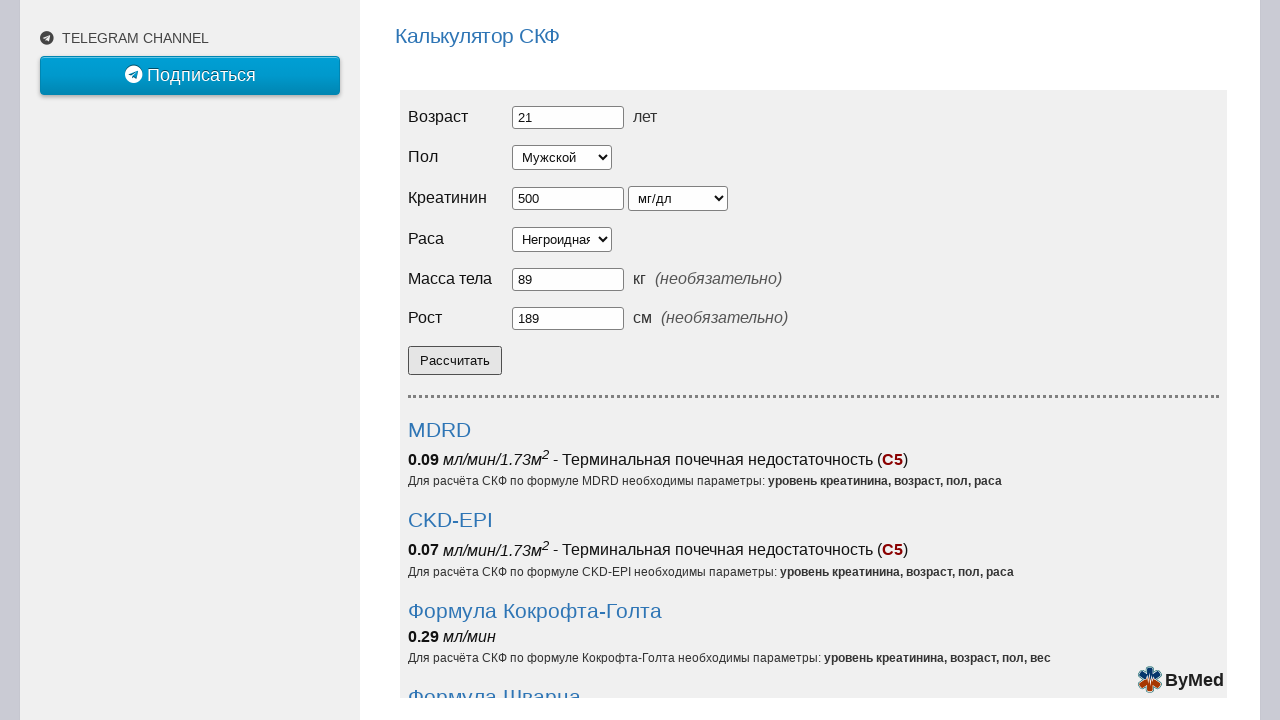

CGE result element is visible
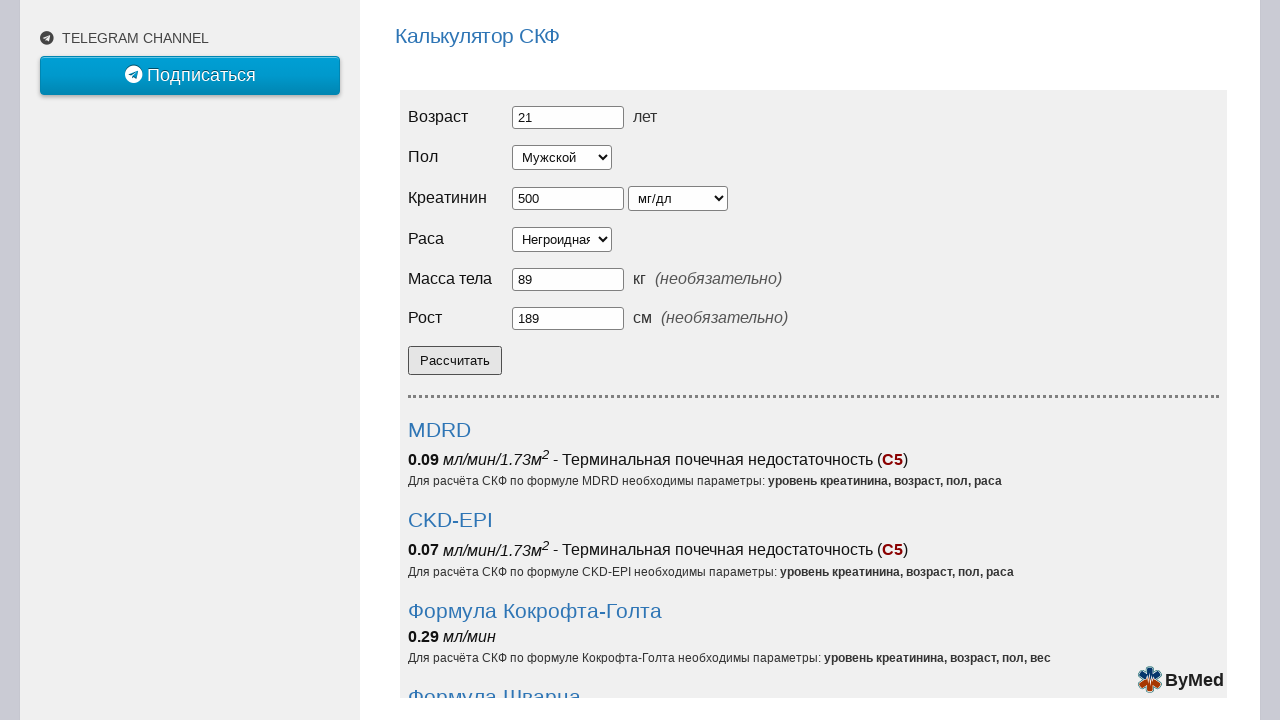

Schwartz result element is visible
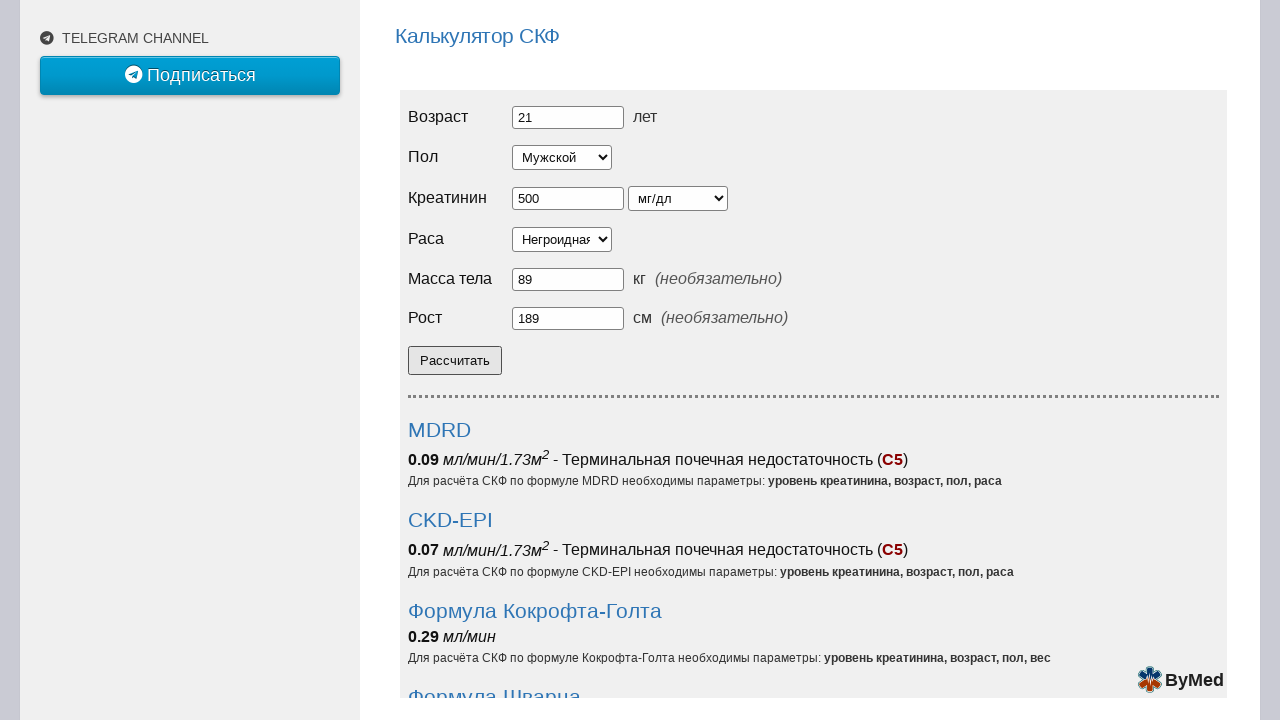

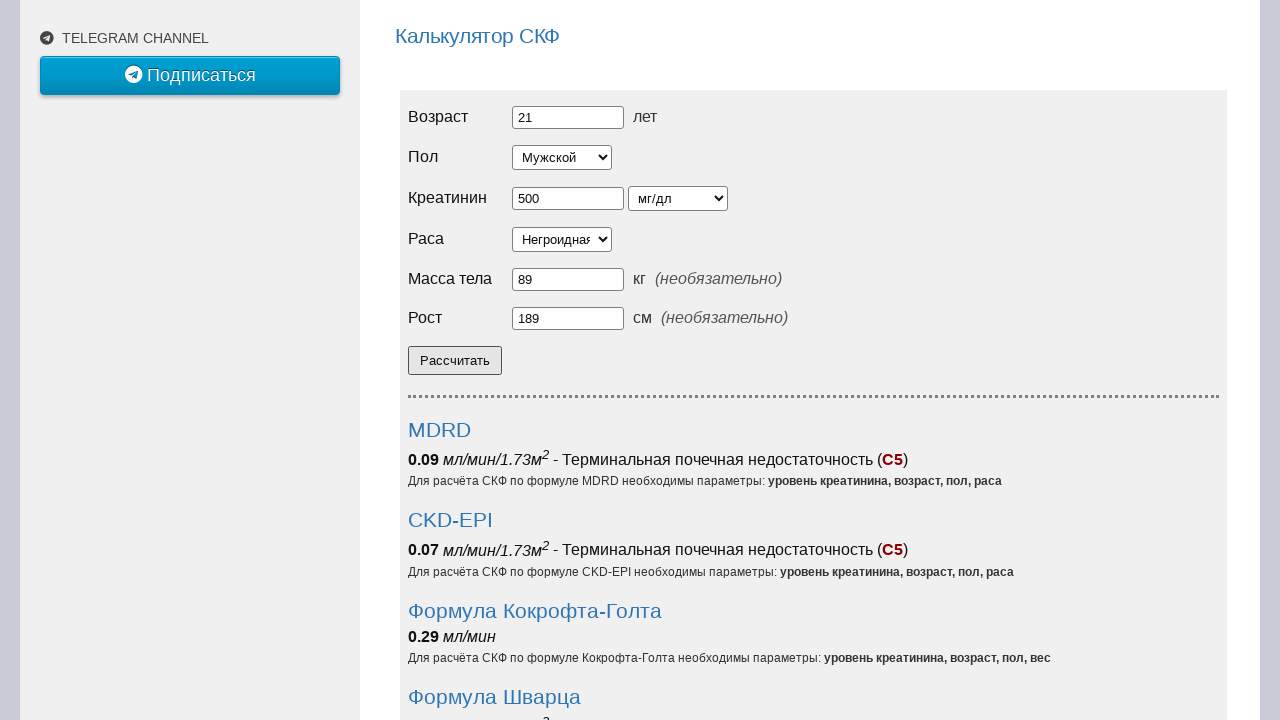